Tests calendar date picker by navigating through year/month views and selecting a specific date (June 15, 2027).

Starting URL: https://rahulshettyacademy.com/seleniumPractise/#/offers

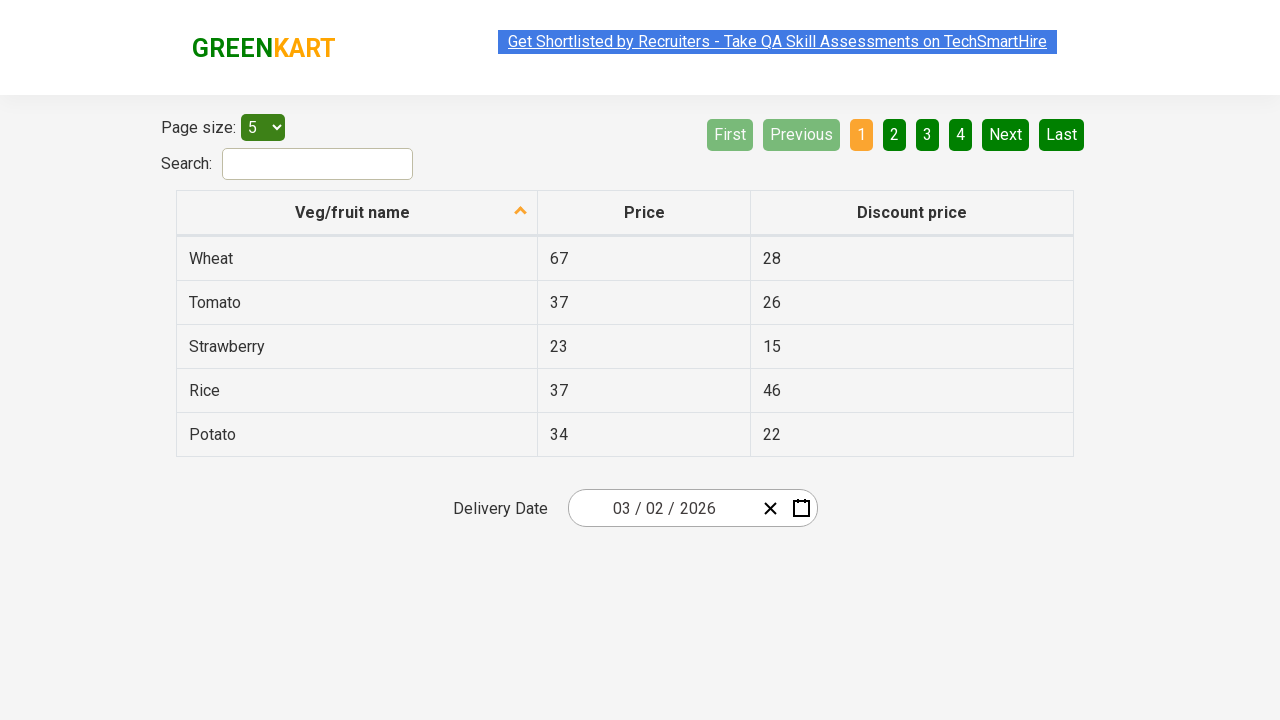

Waited 5 seconds for page to load
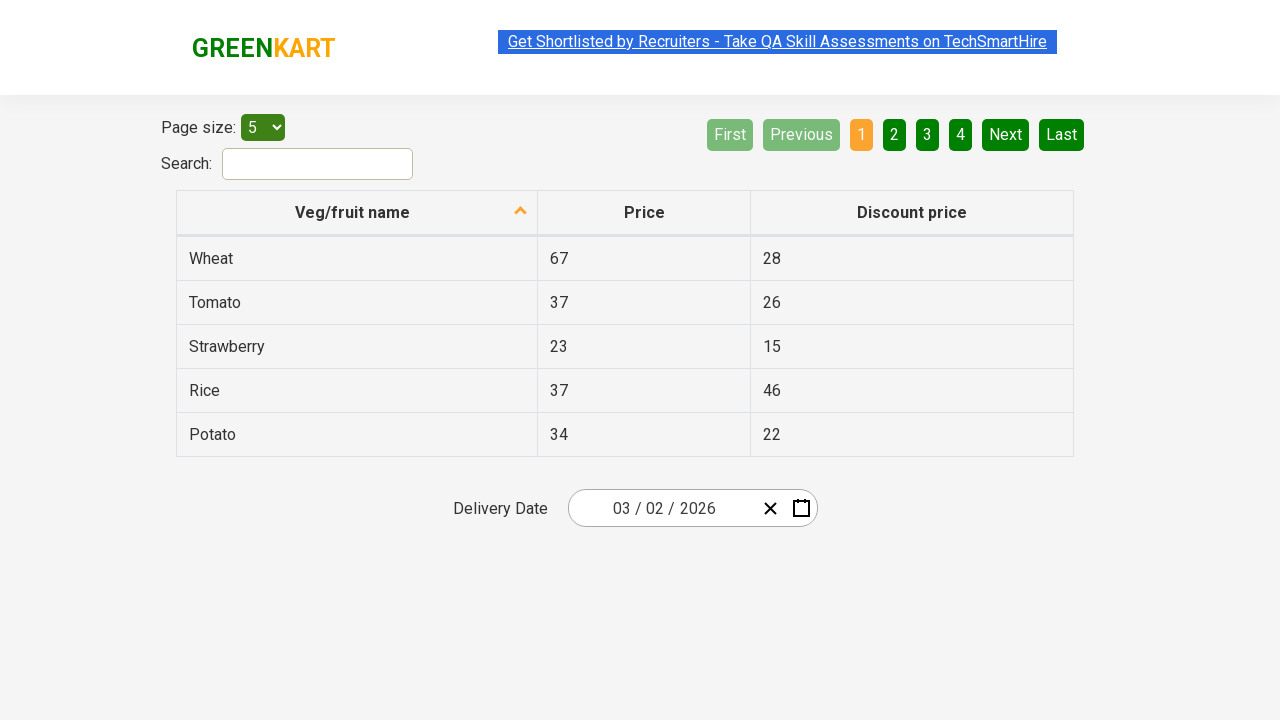

Clicked date picker input to open calendar at (662, 508) on .react-date-picker__inputGroup
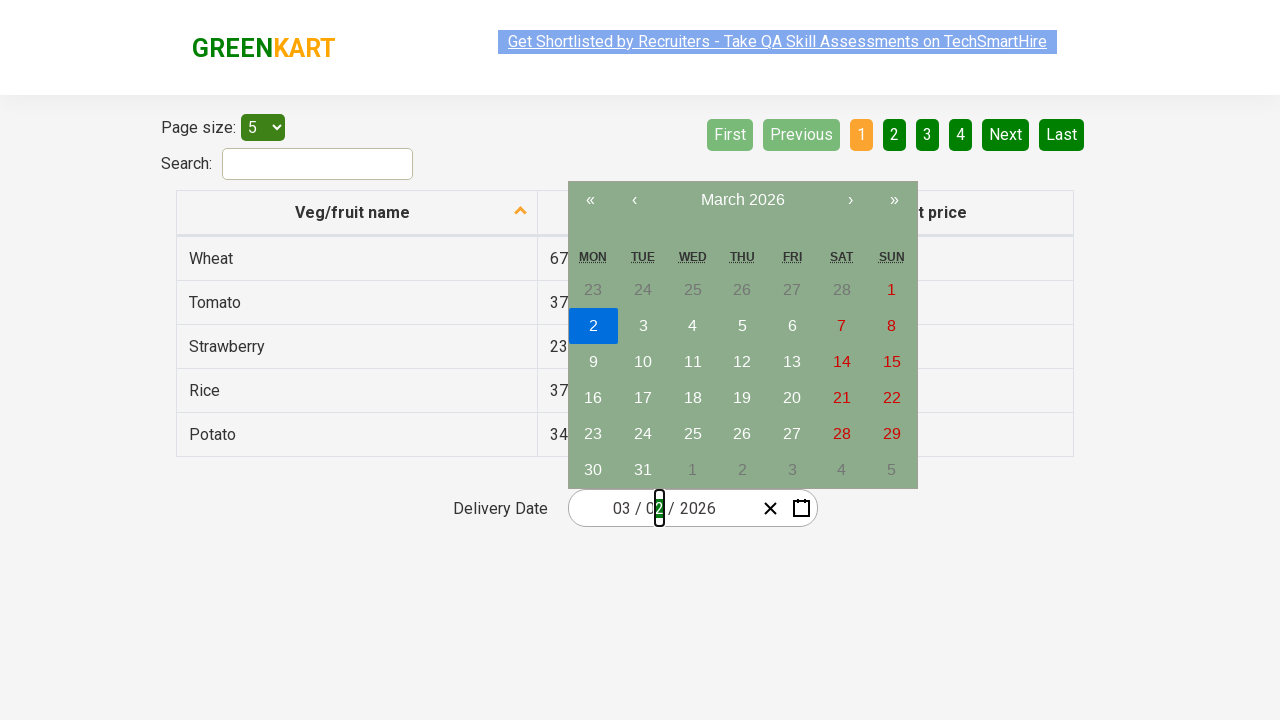

Clicked calendar navigation label to navigate to year view at (742, 200) on .react-calendar__navigation__label
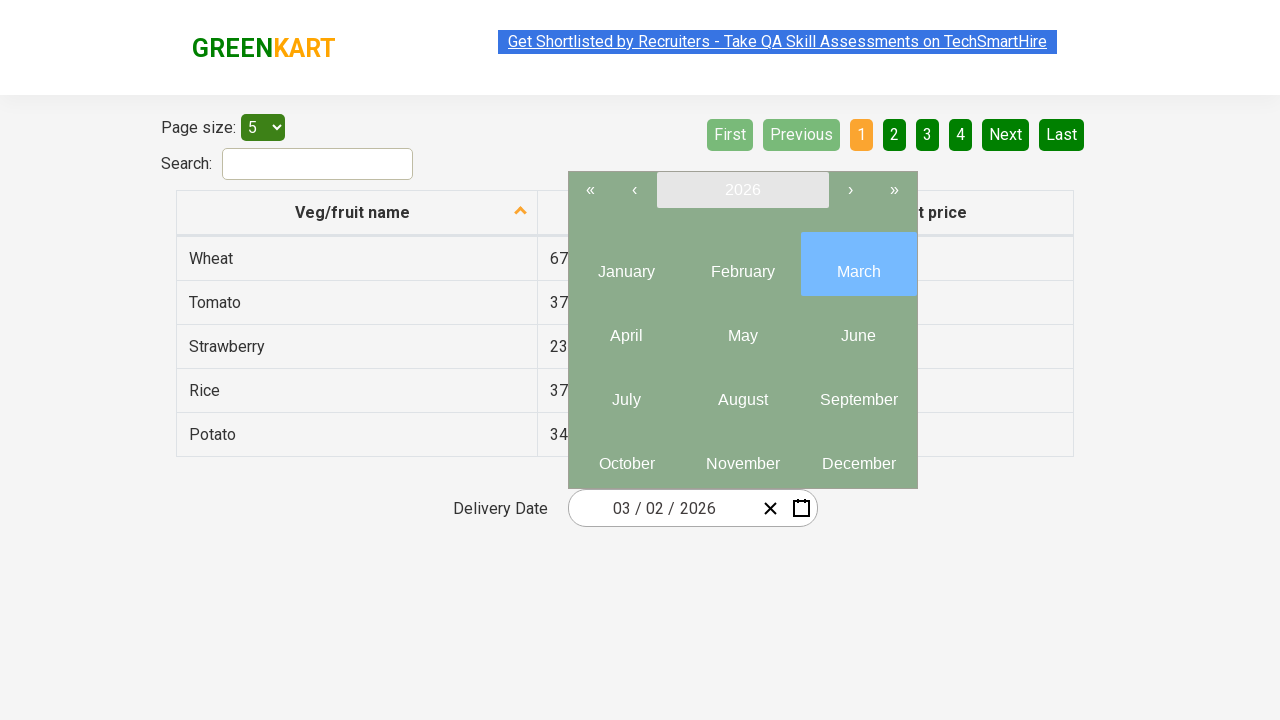

Clicked calendar navigation label again to ensure year view is displayed at (742, 190) on .react-calendar__navigation__label
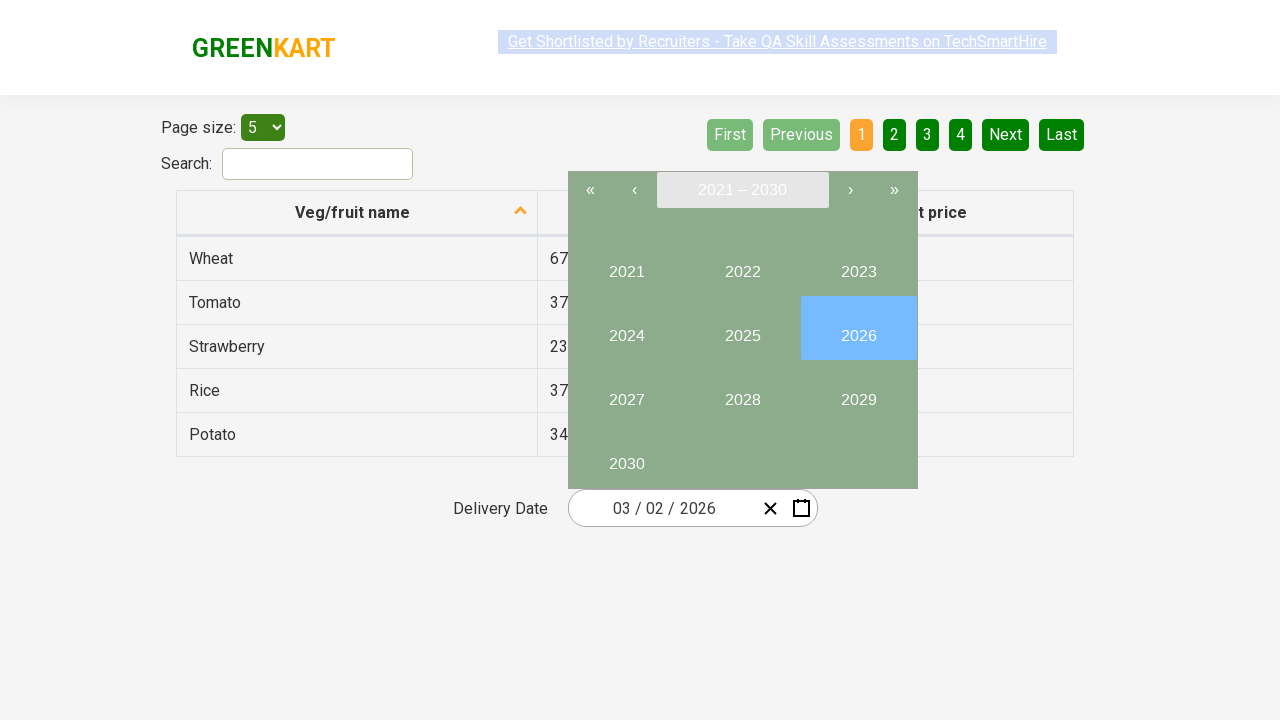

Selected year 2027 from year view at (626, 392) on button:has-text("2027")
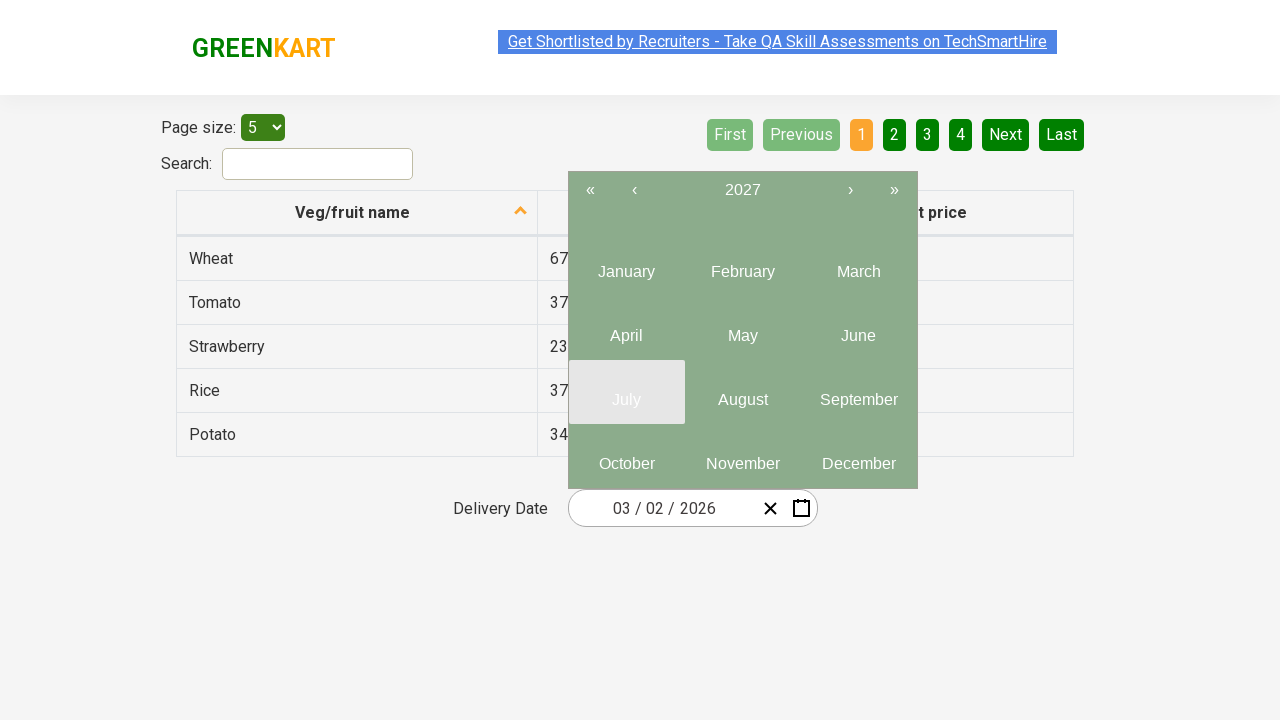

Selected month June (month 6) from month view at (858, 328) on .react-calendar__year-view__months__month >> nth=5
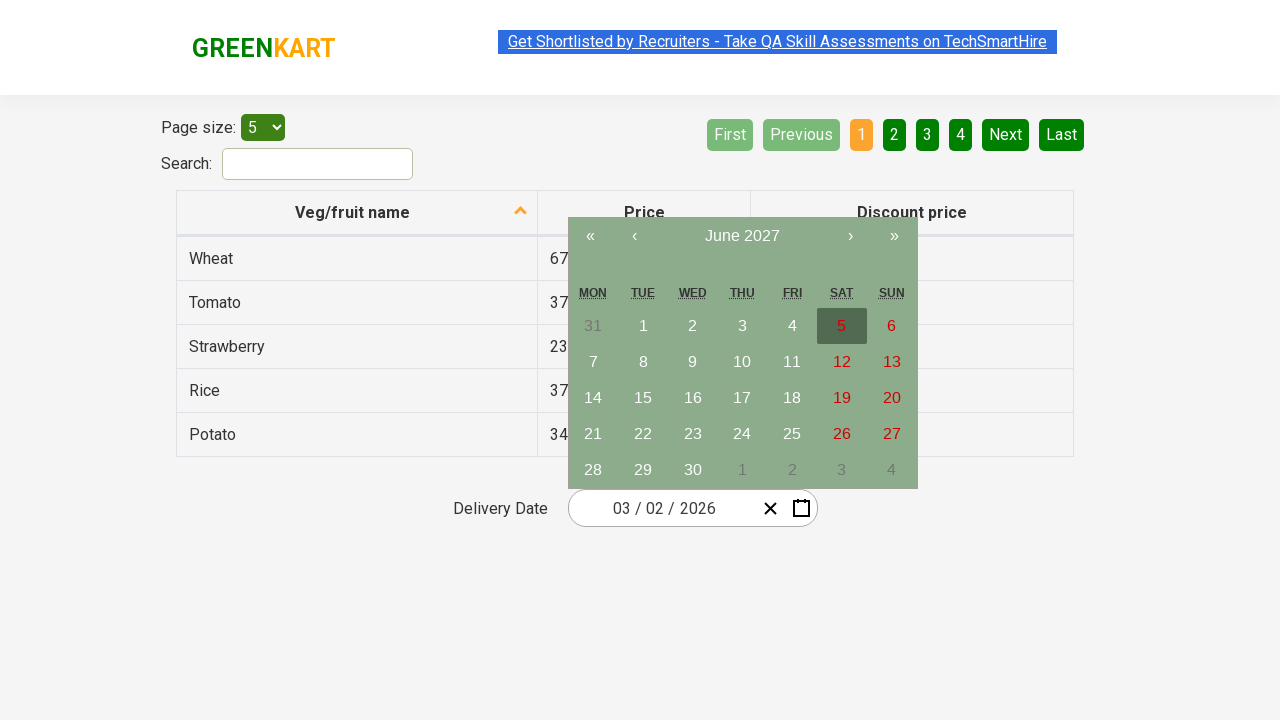

Selected date 15 from calendar at (643, 398) on abbr:has-text("15")
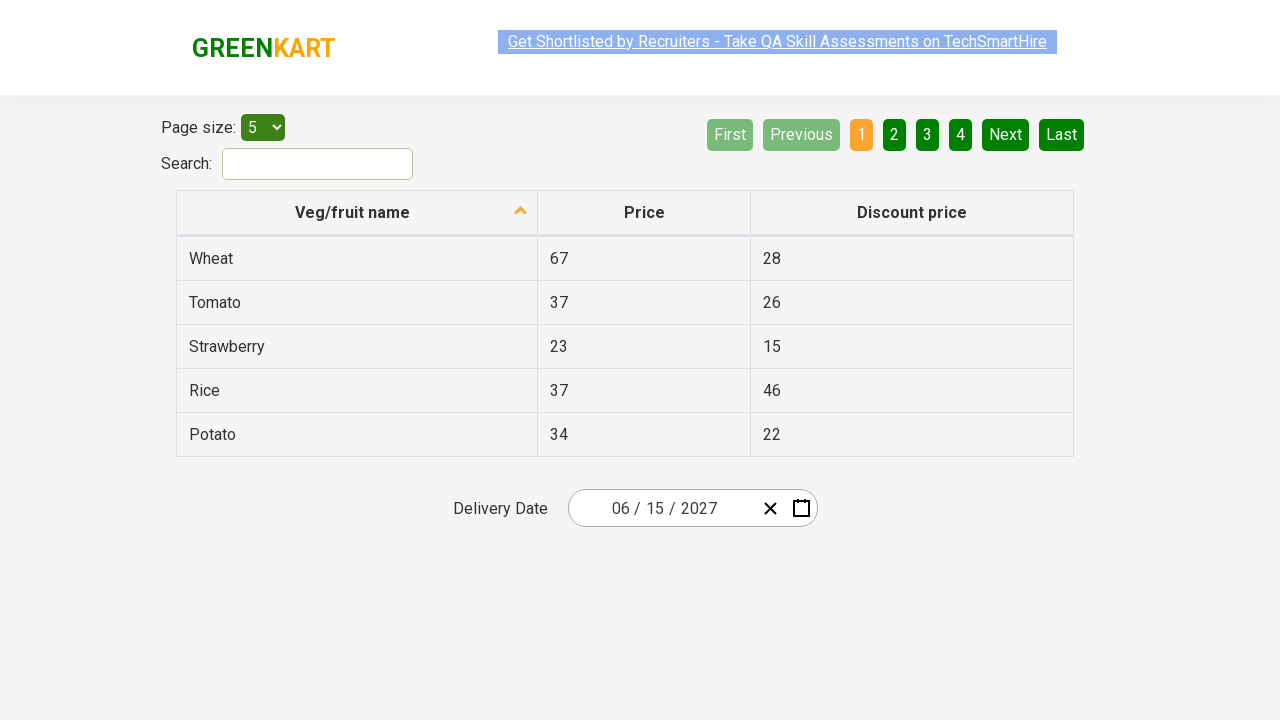

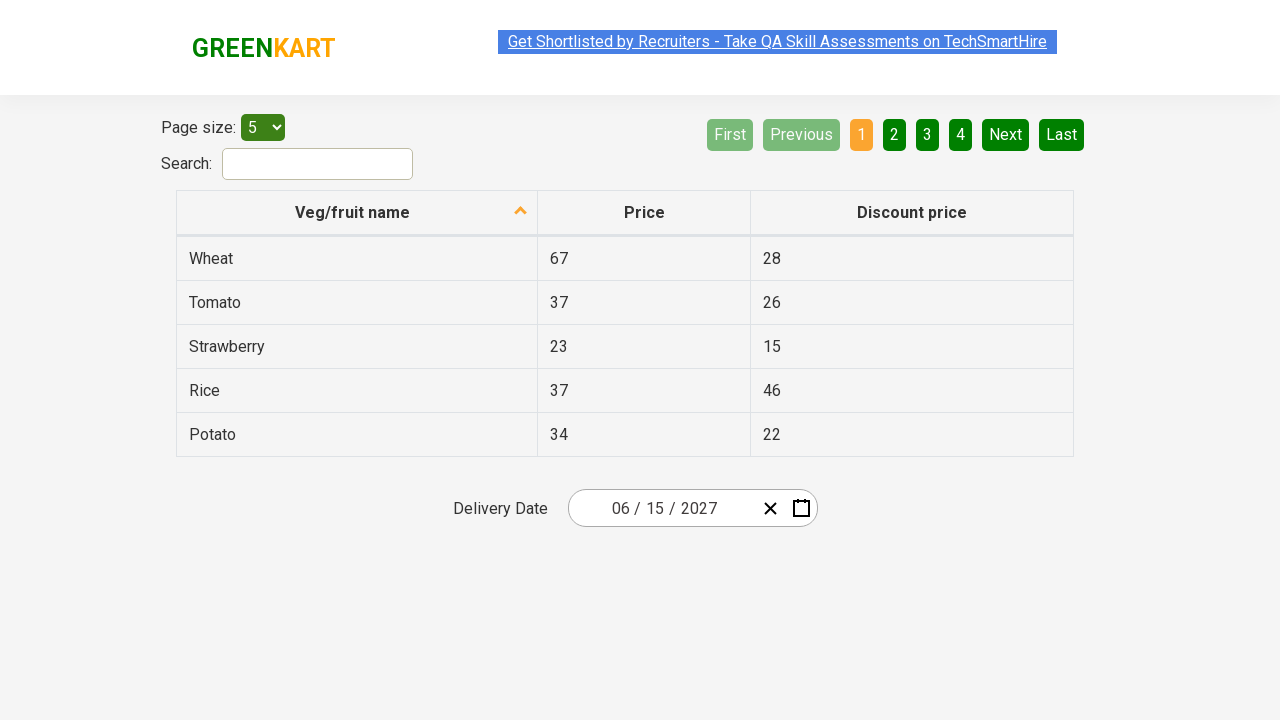